Demonstrates navigating to Simplilearn website. The original script had commented-out examples of CSS selector usage for form fields, but only the navigation is actually executed.

Starting URL: https://www.simplilearn.com

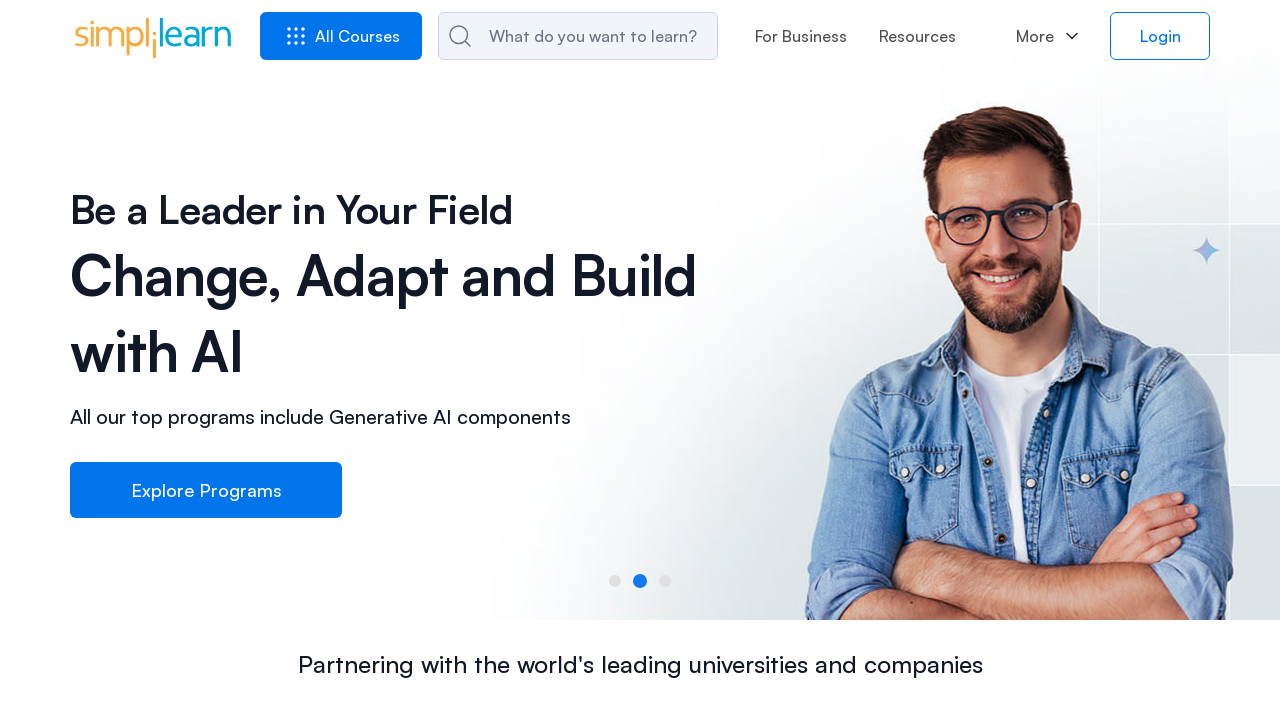

Waited for page to load (domcontentloaded state)
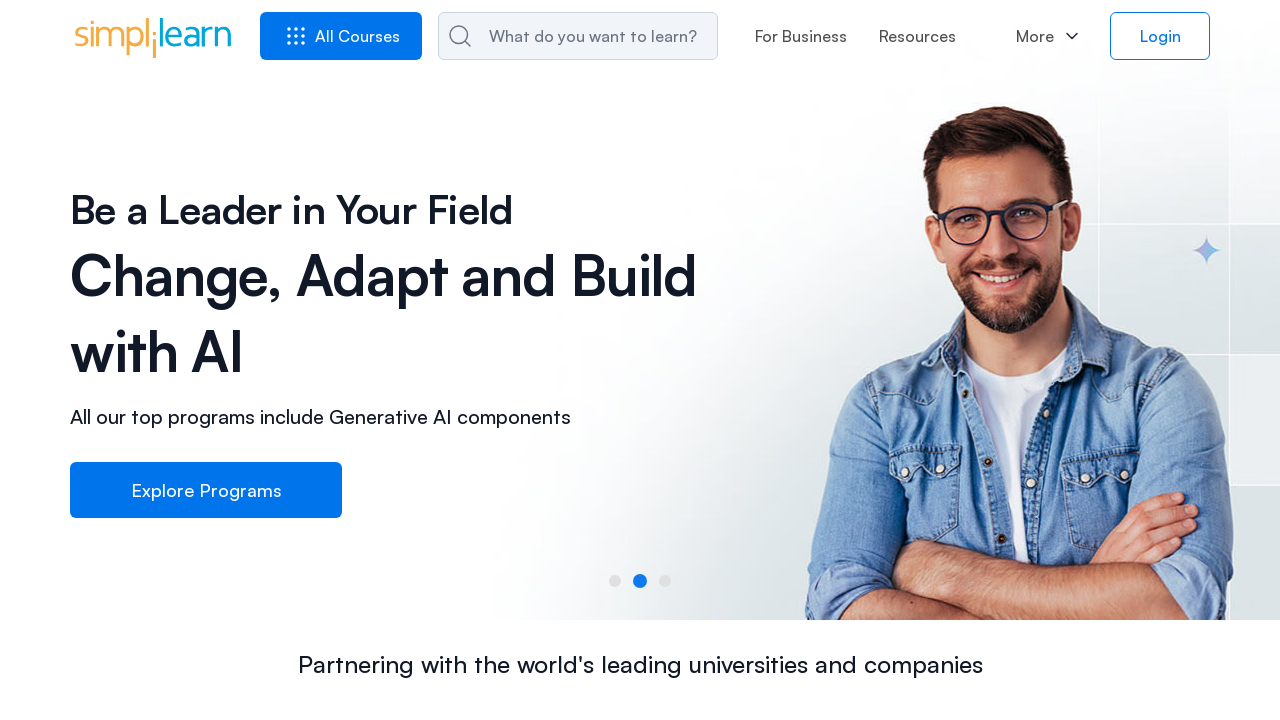

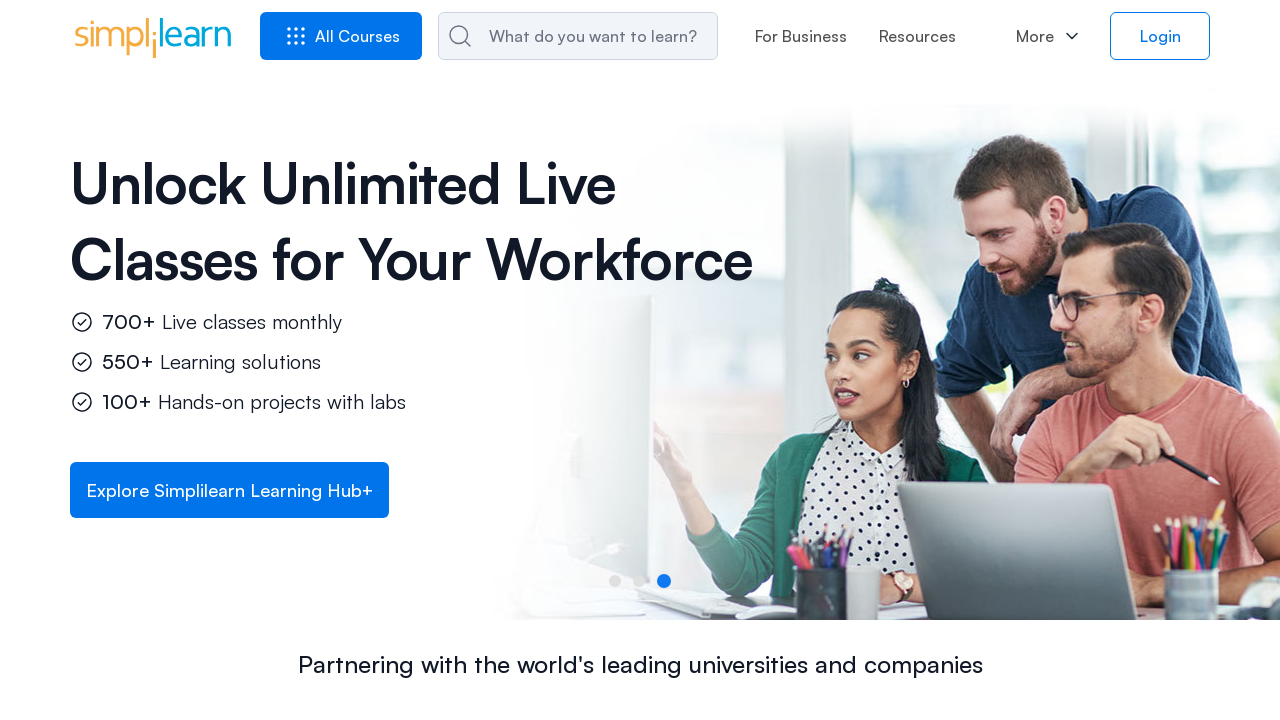